Tests marking individual todo items as complete by clicking their checkboxes.

Starting URL: https://demo.playwright.dev/todomvc

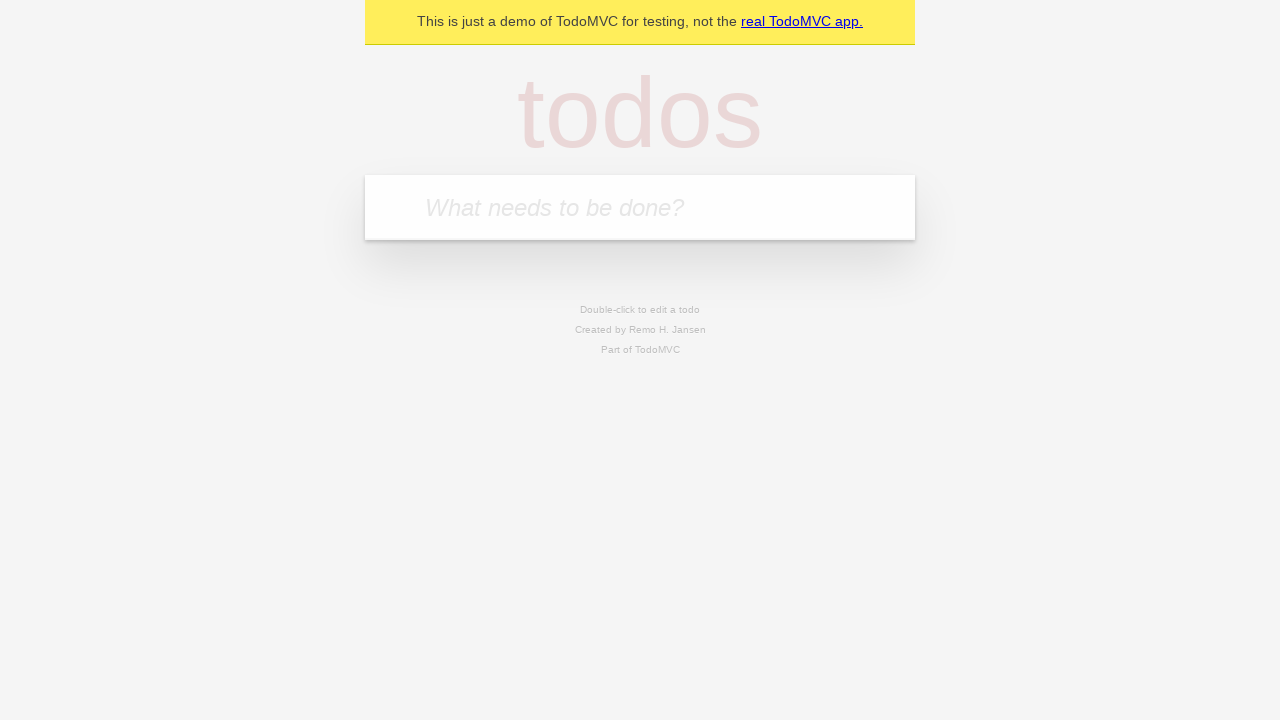

Filled todo input with 'buy some cheese' on internal:attr=[placeholder="What needs to be done?"i]
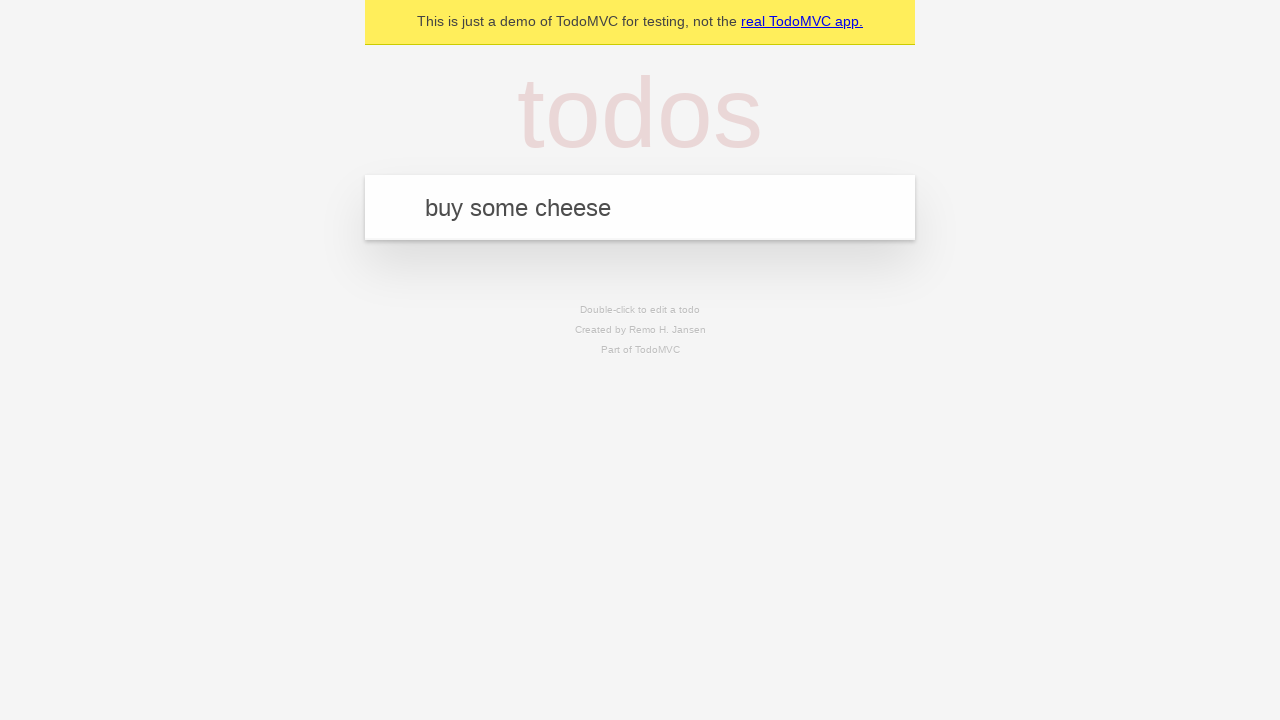

Pressed Enter to add first todo item on internal:attr=[placeholder="What needs to be done?"i]
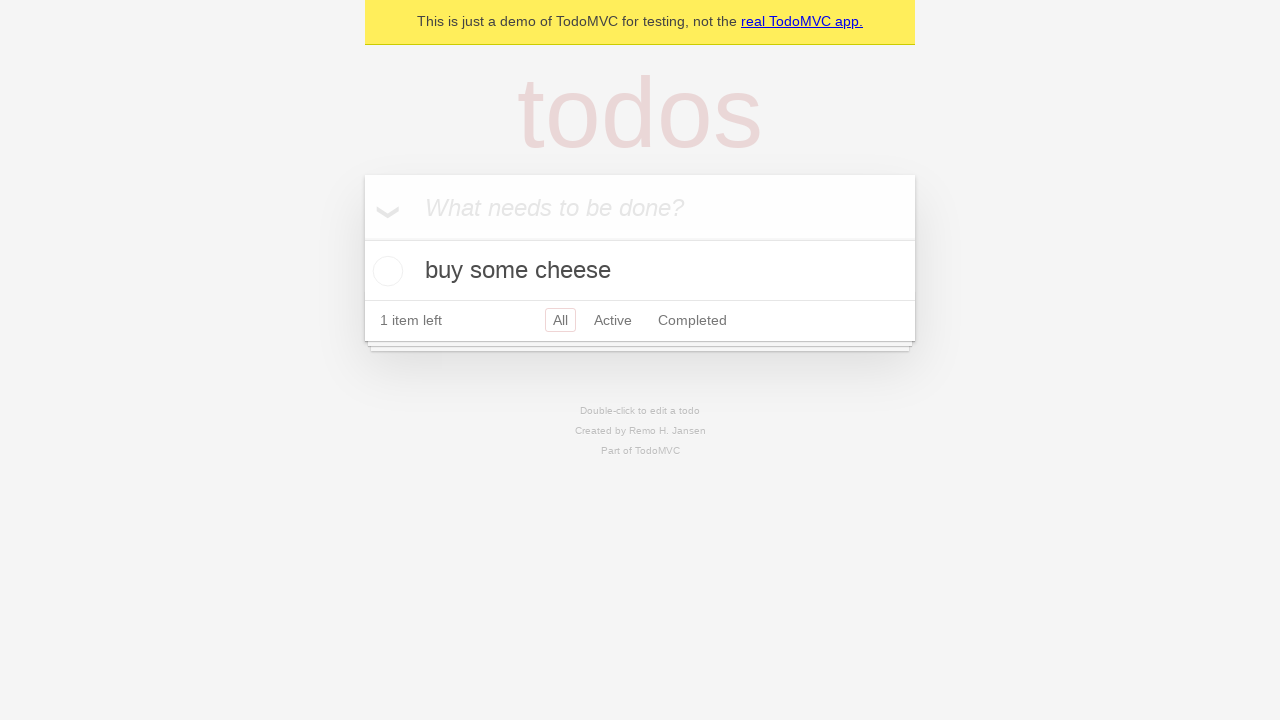

Filled todo input with 'feed the cat' on internal:attr=[placeholder="What needs to be done?"i]
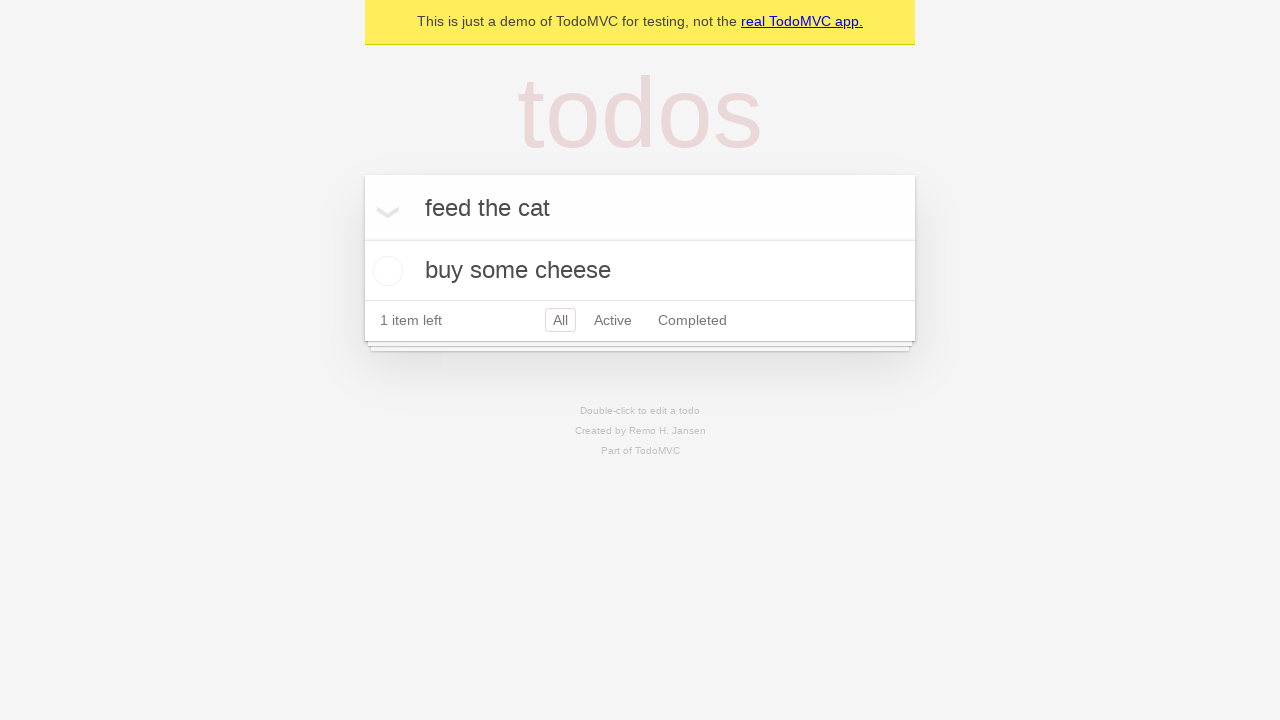

Pressed Enter to add second todo item on internal:attr=[placeholder="What needs to be done?"i]
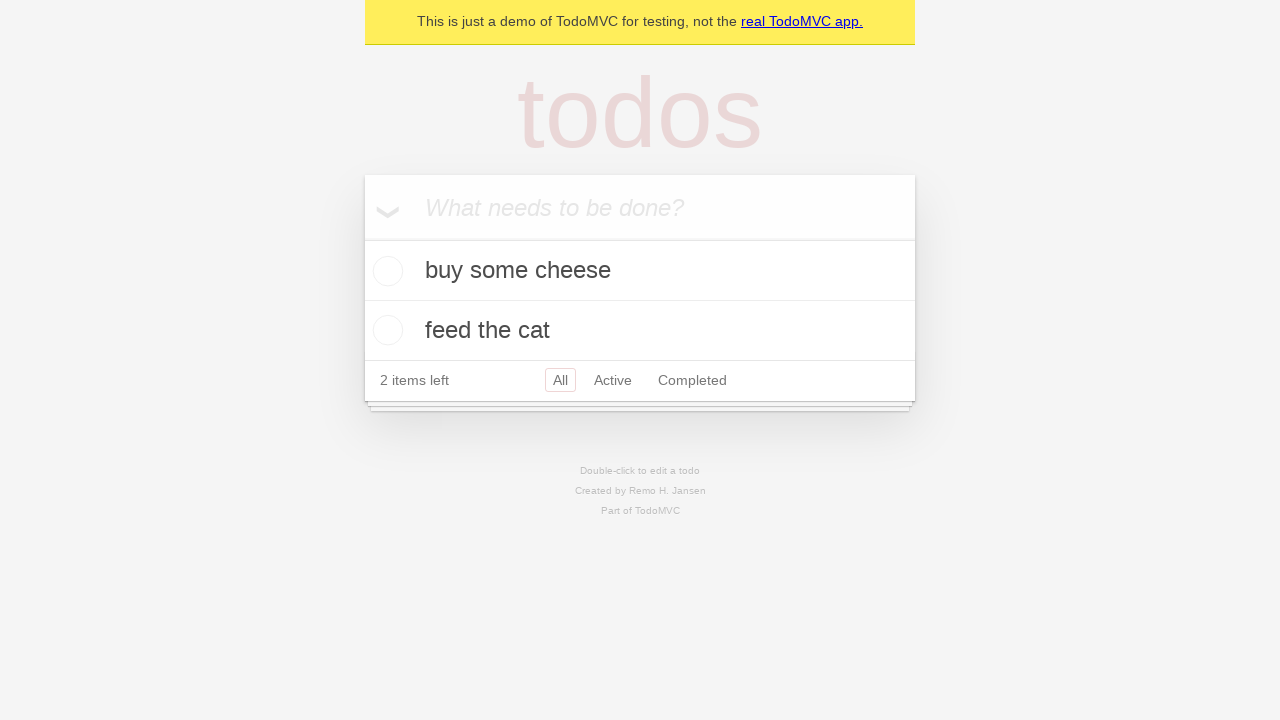

Waited for both todo items to be added to the DOM
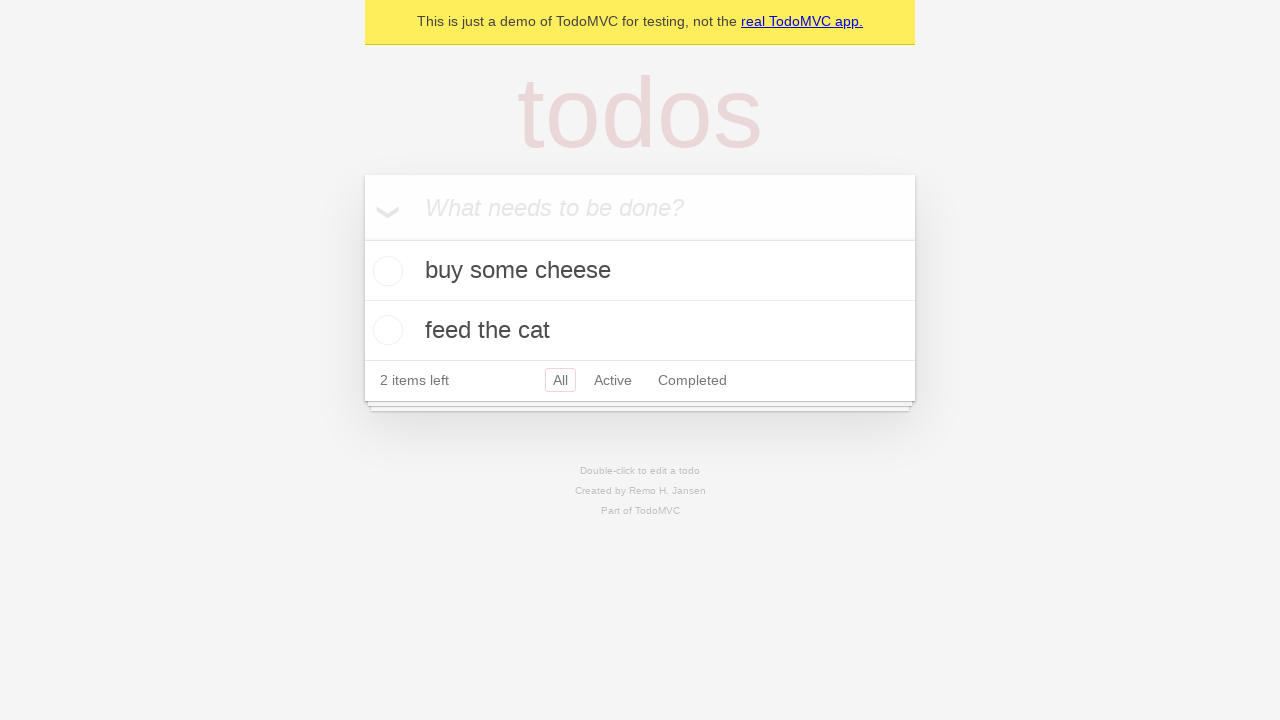

Marked first todo item 'buy some cheese' as complete at (385, 271) on internal:testid=[data-testid="todo-item"s] >> nth=0 >> internal:role=checkbox
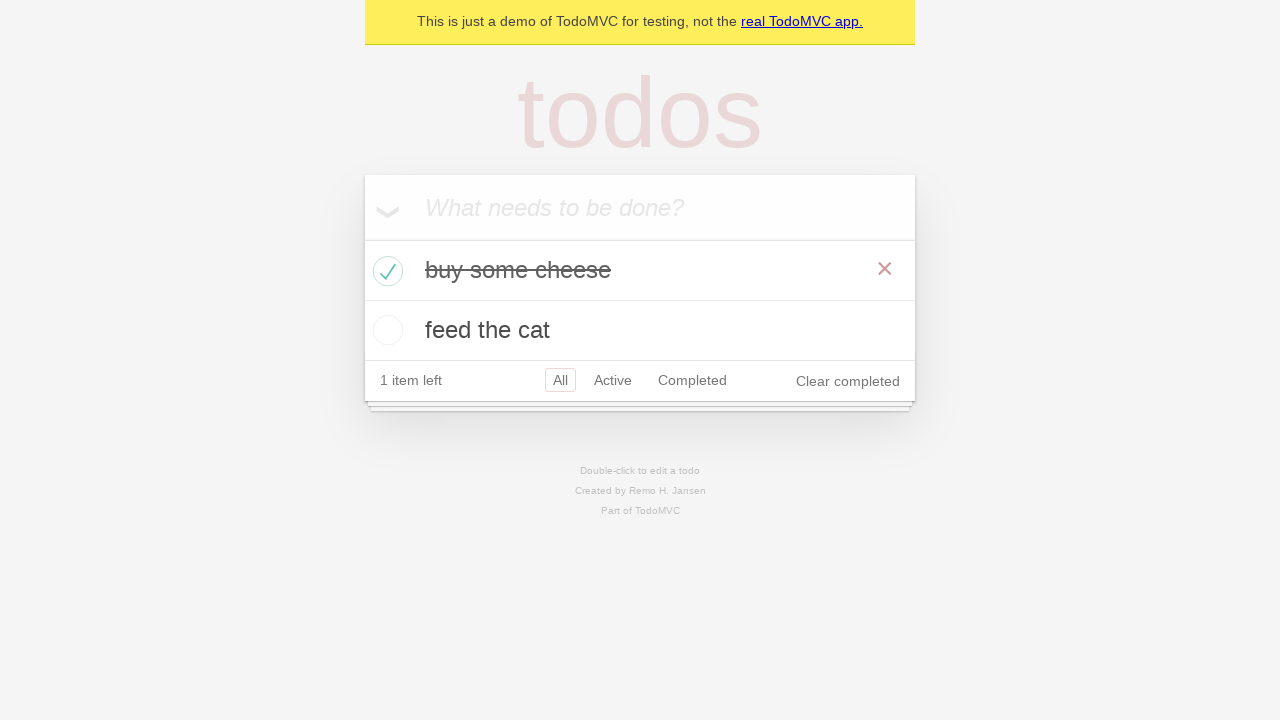

Marked second todo item 'feed the cat' as complete at (385, 330) on internal:testid=[data-testid="todo-item"s] >> nth=1 >> internal:role=checkbox
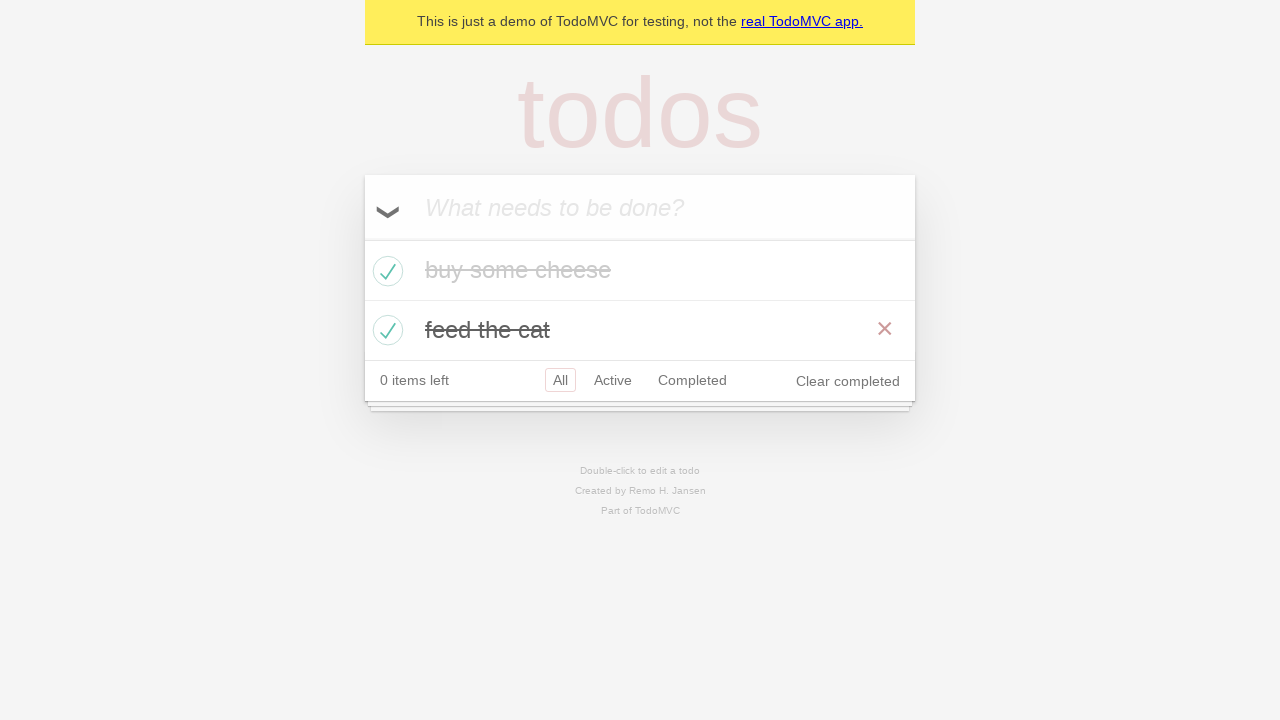

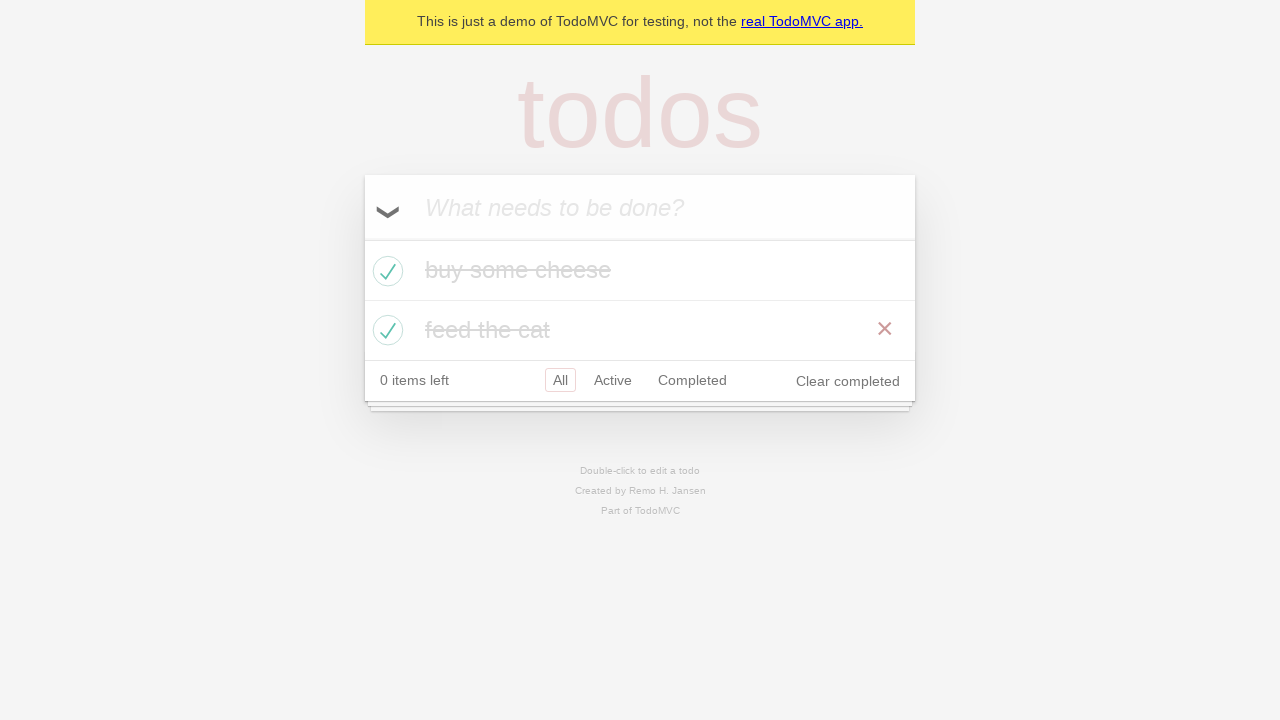